Tests navigation to NameJet website to verify the page loads successfully

Starting URL: http://www.namejet.com/

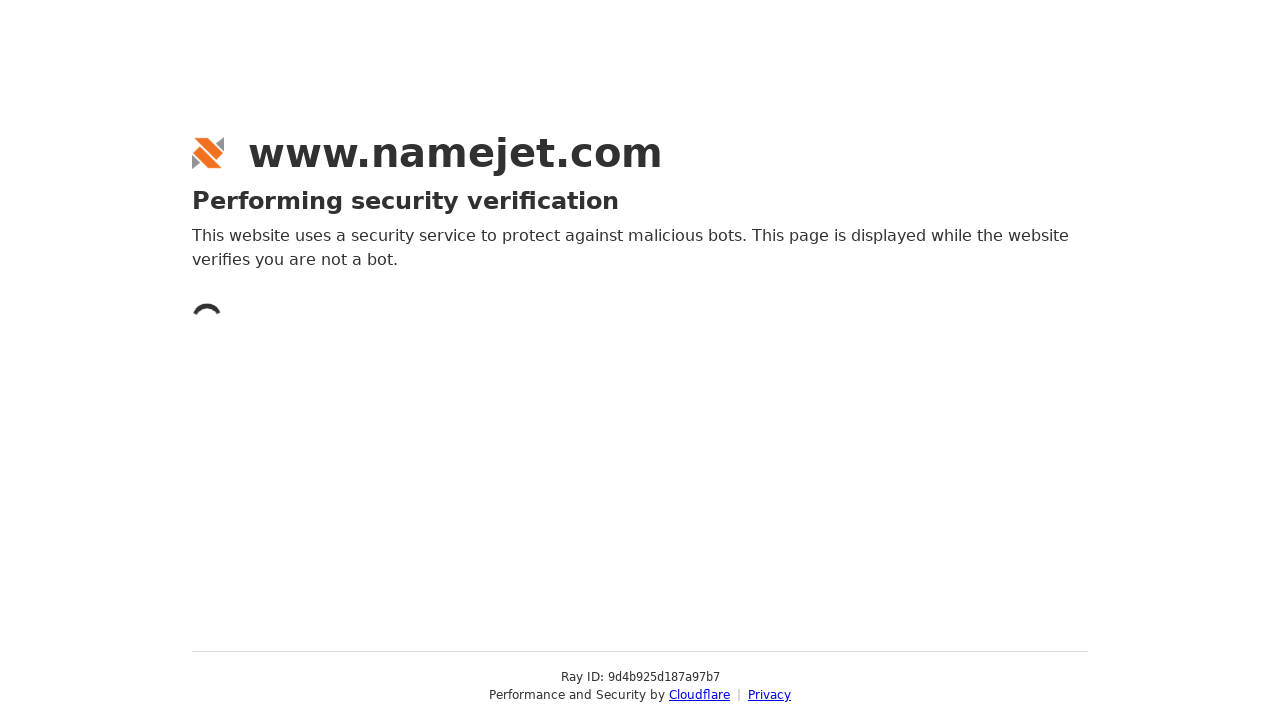

NameJet page DOM content loaded successfully
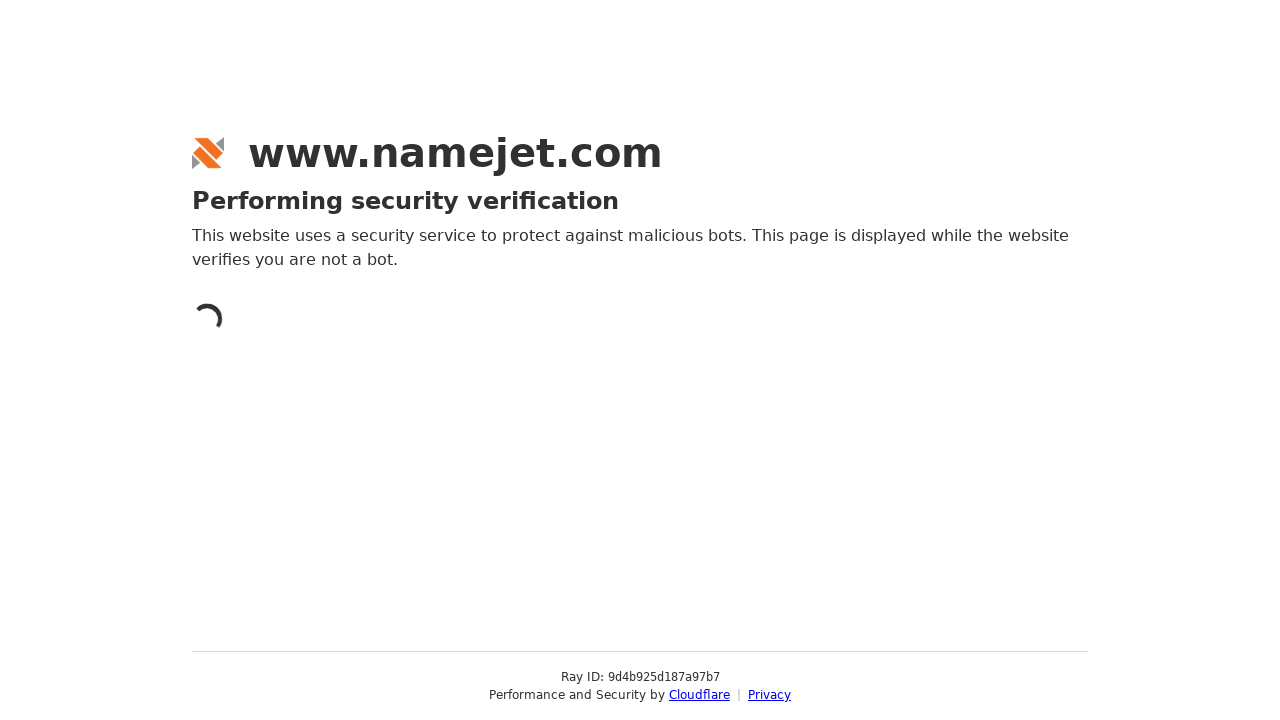

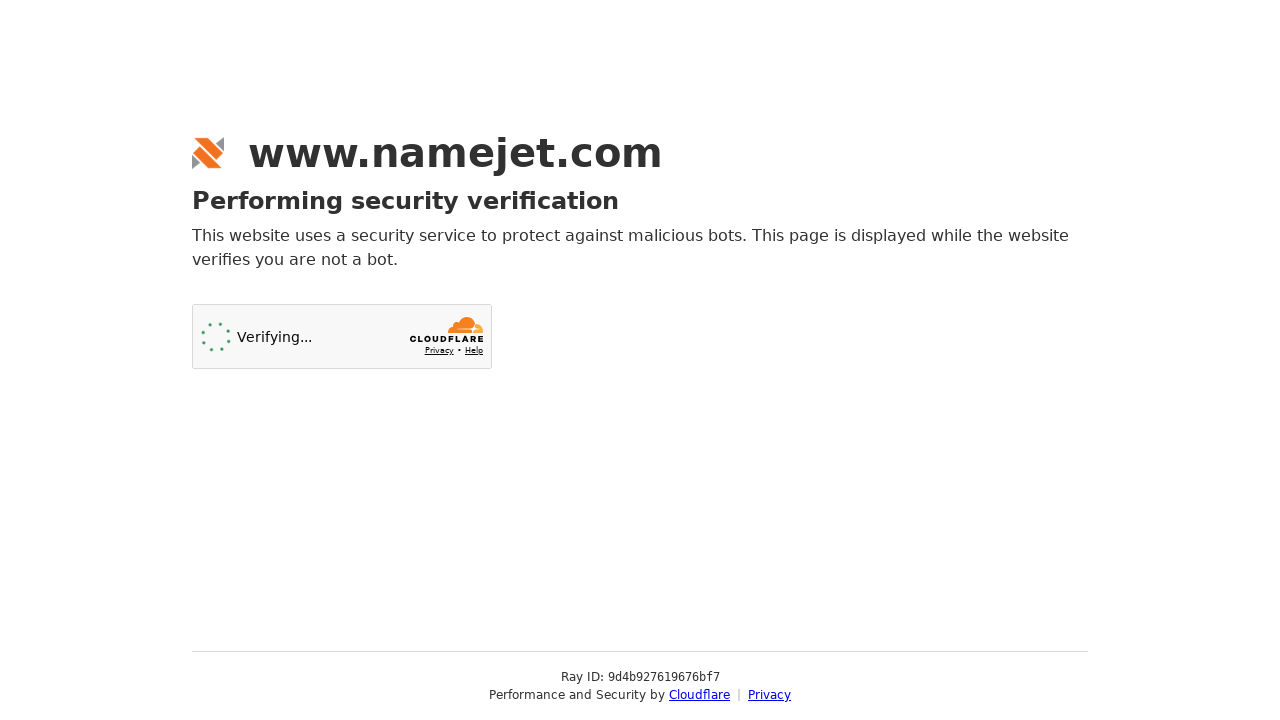